Tests that entering a valid number between 50 and 100 triggers an alert with the correct square root calculation

Starting URL: https://acctabootcamp.github.io/site/tasks/enter_a_number

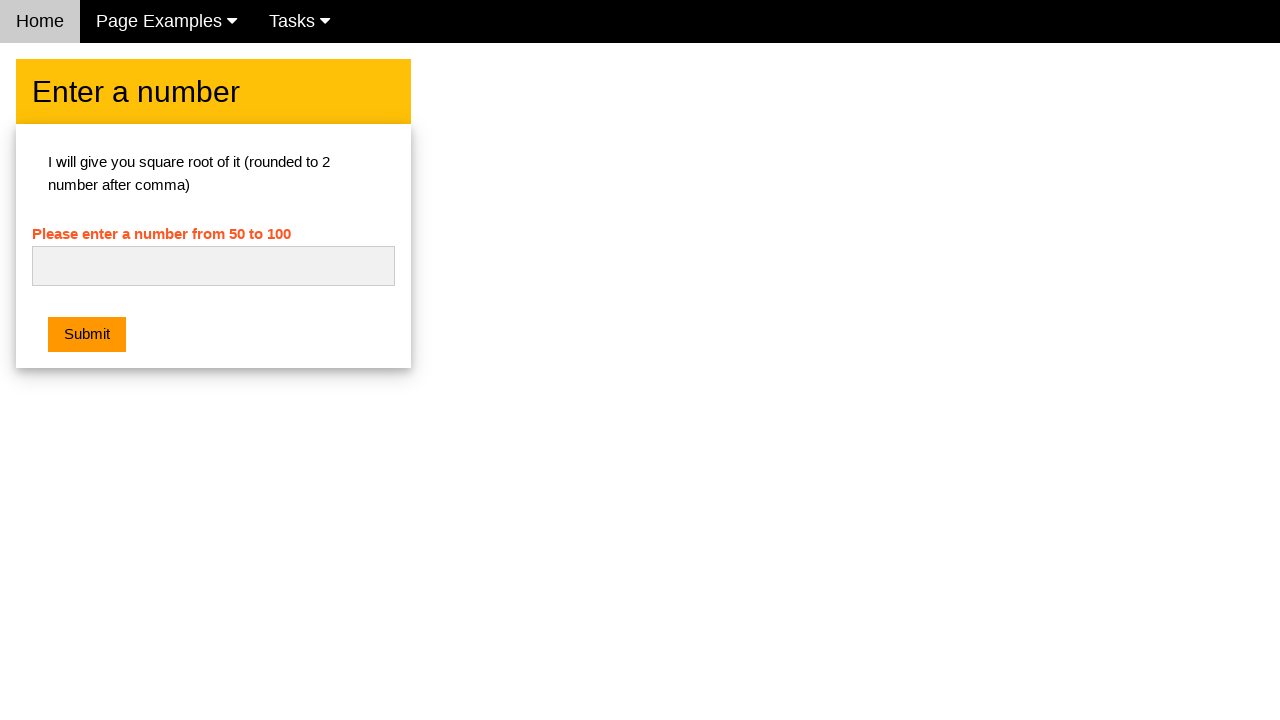

Cleared the number input field on #numb
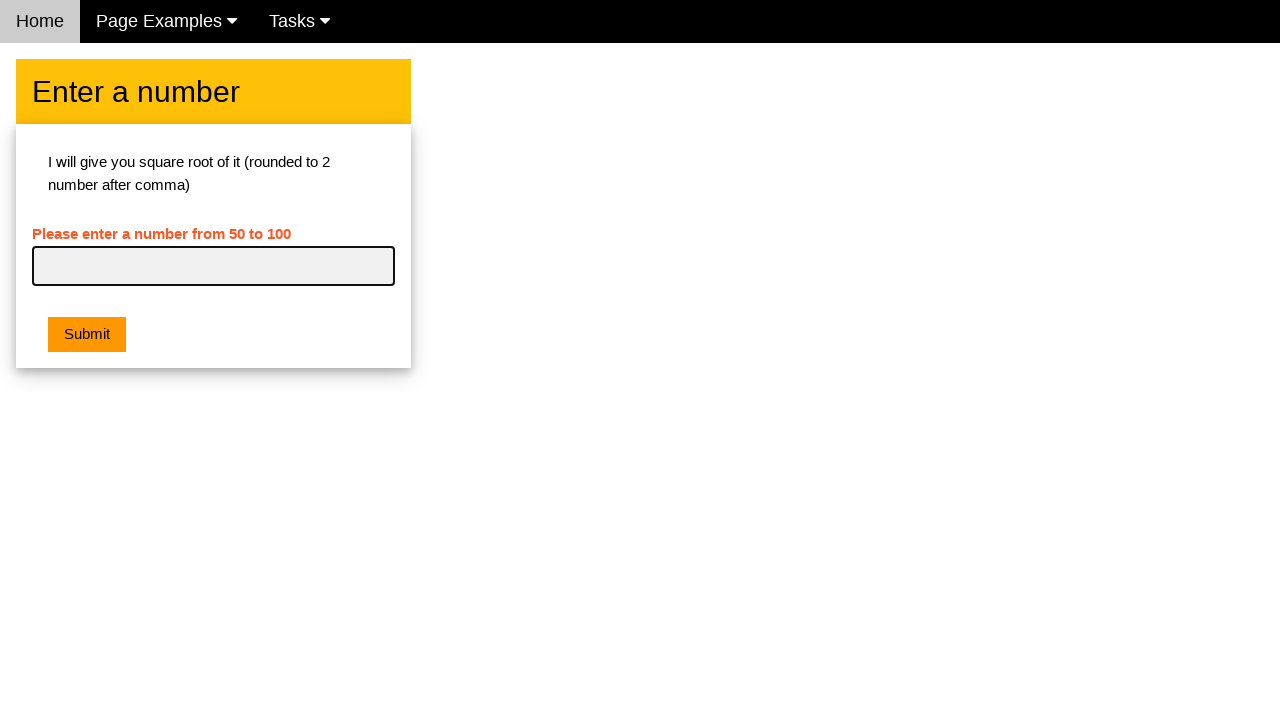

Entered 88 into the number input field on #numb
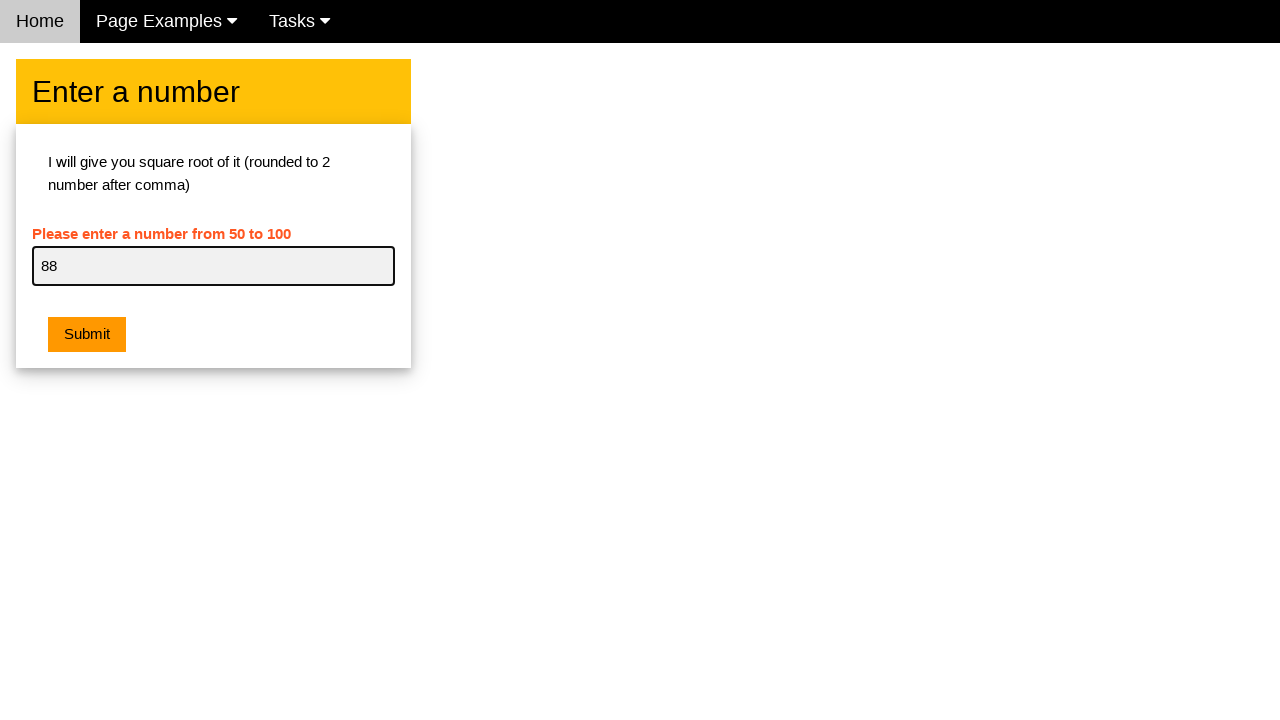

Retrieved error message text content
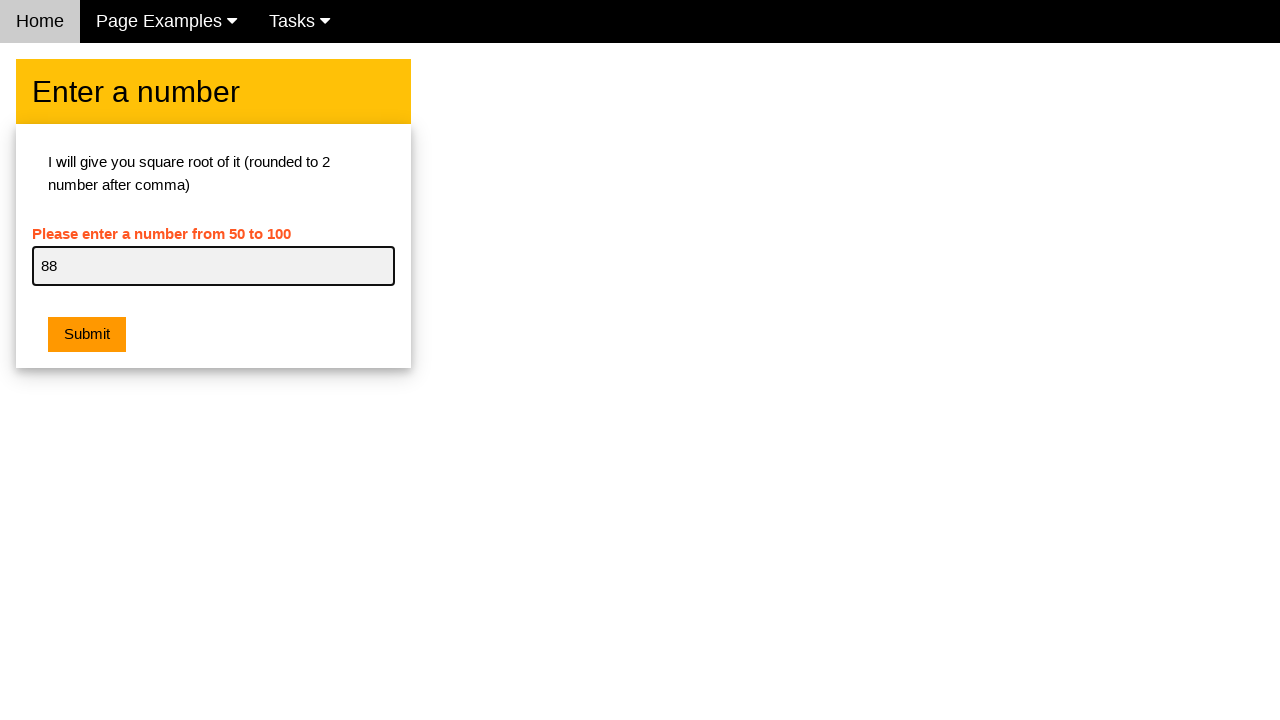

Verified no error message is displayed
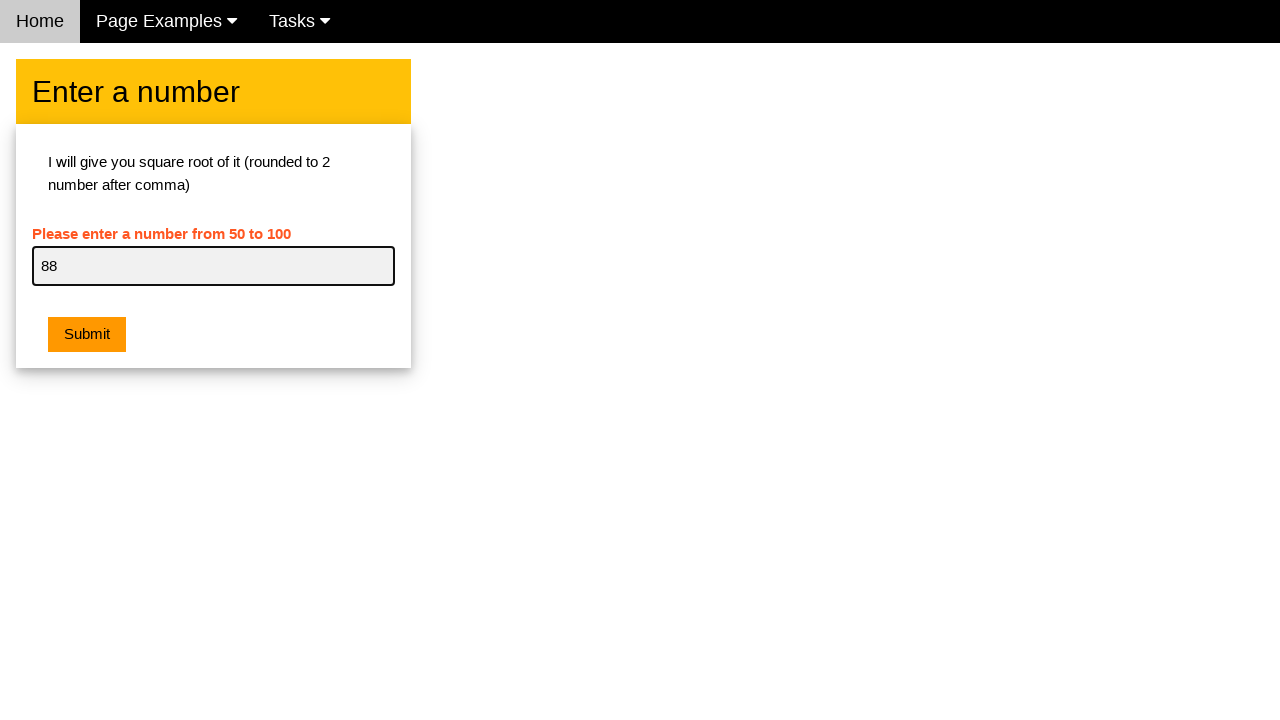

Set up dialog handler to capture alert
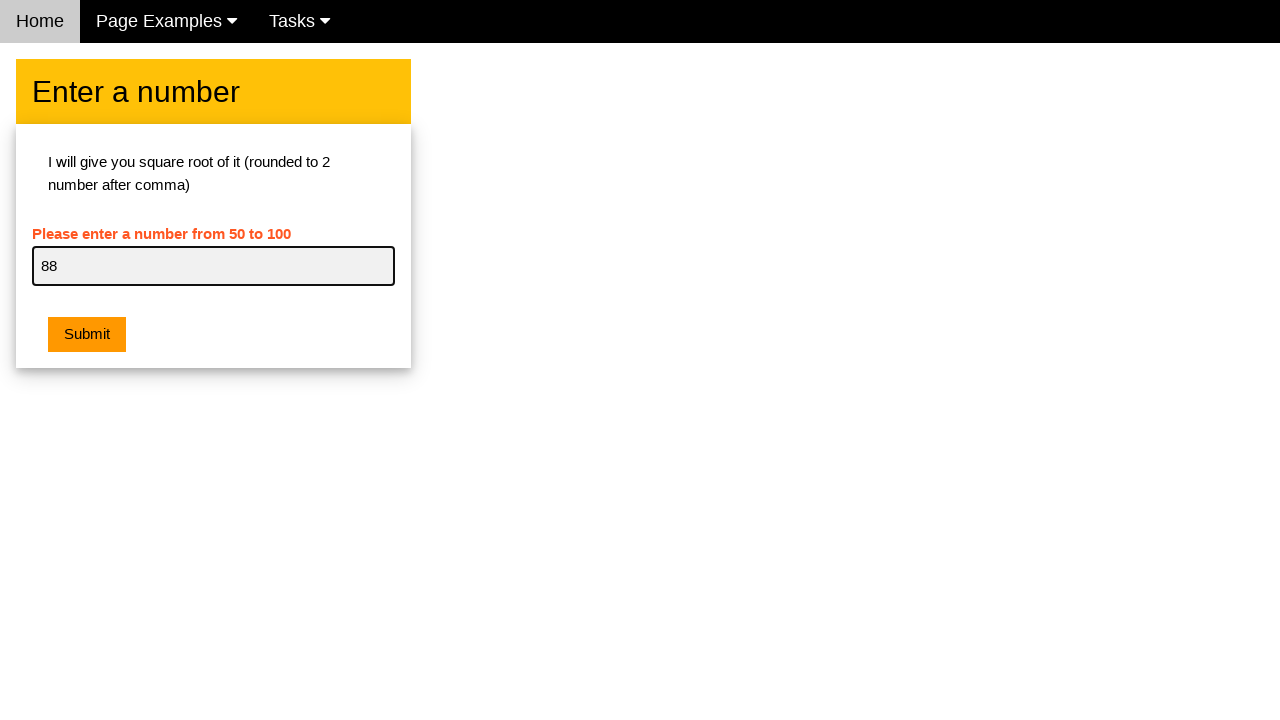

Clicked the submit button at (87, 335) on .w3-btn
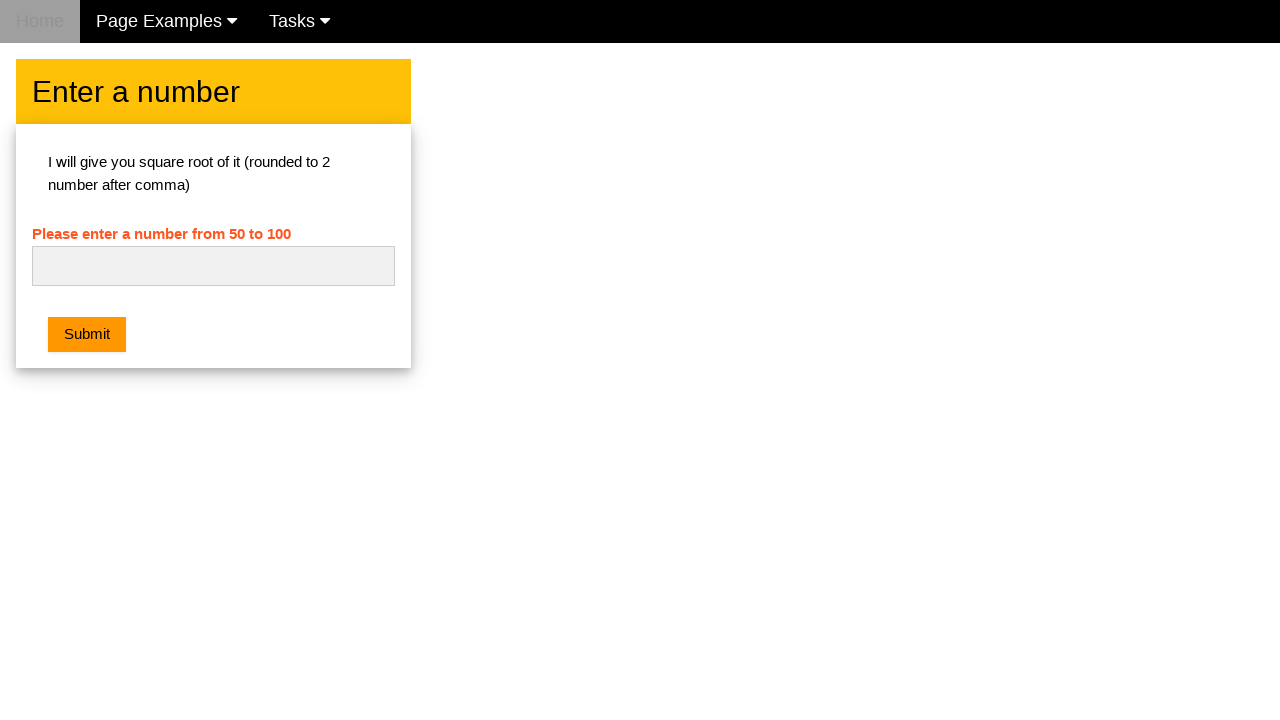

Waited for dialog to be handled
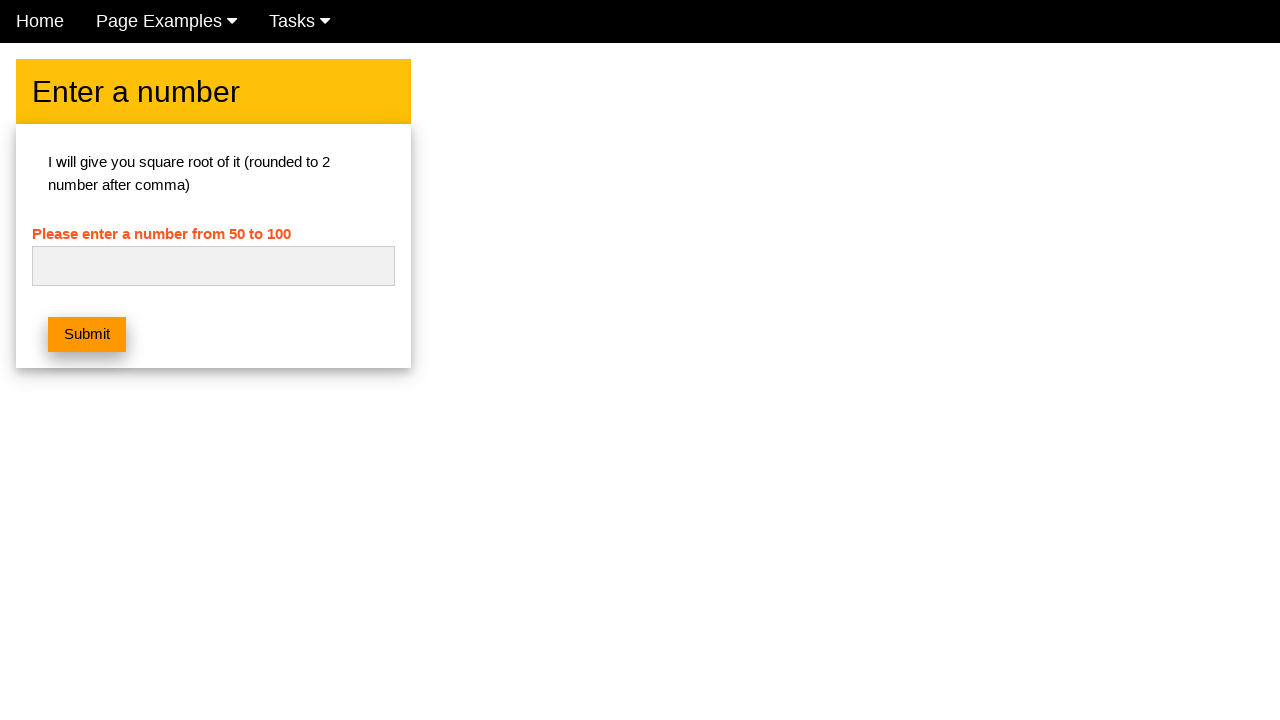

Calculated expected alert message: Square root of 88 is 9.38
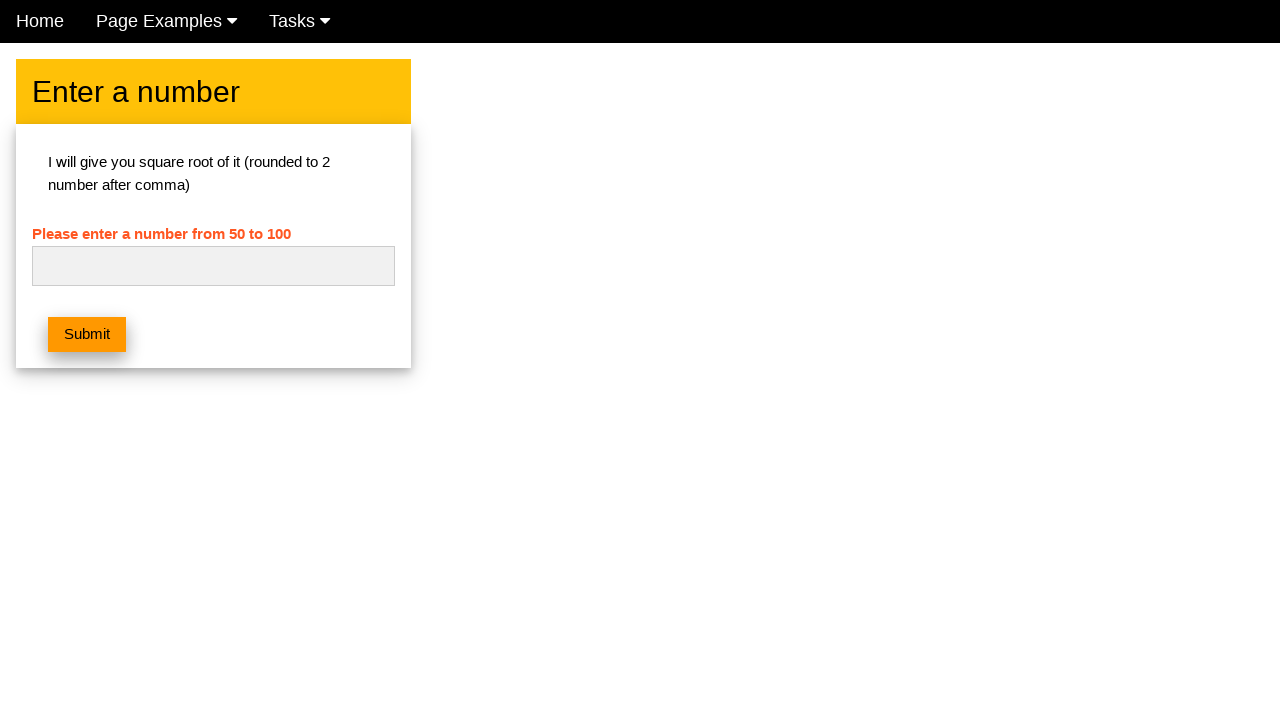

Verified alert dialog was displayed
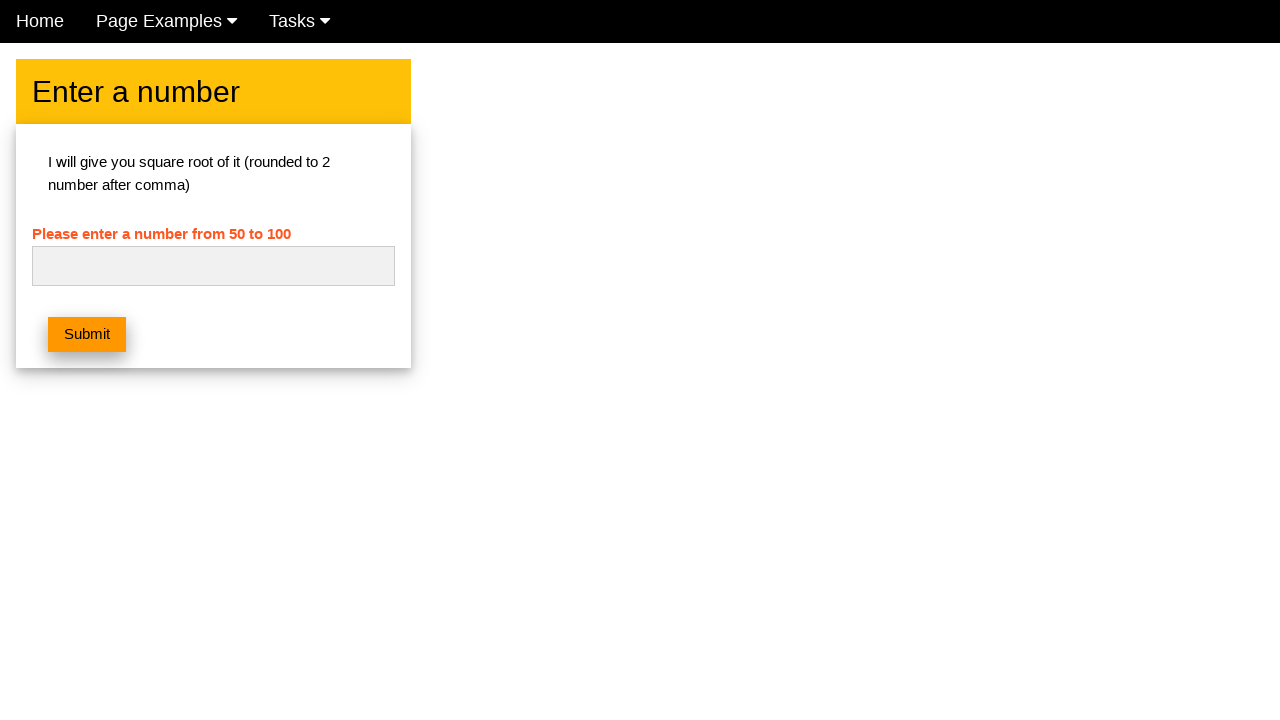

Verified alert message matches expected square root calculation
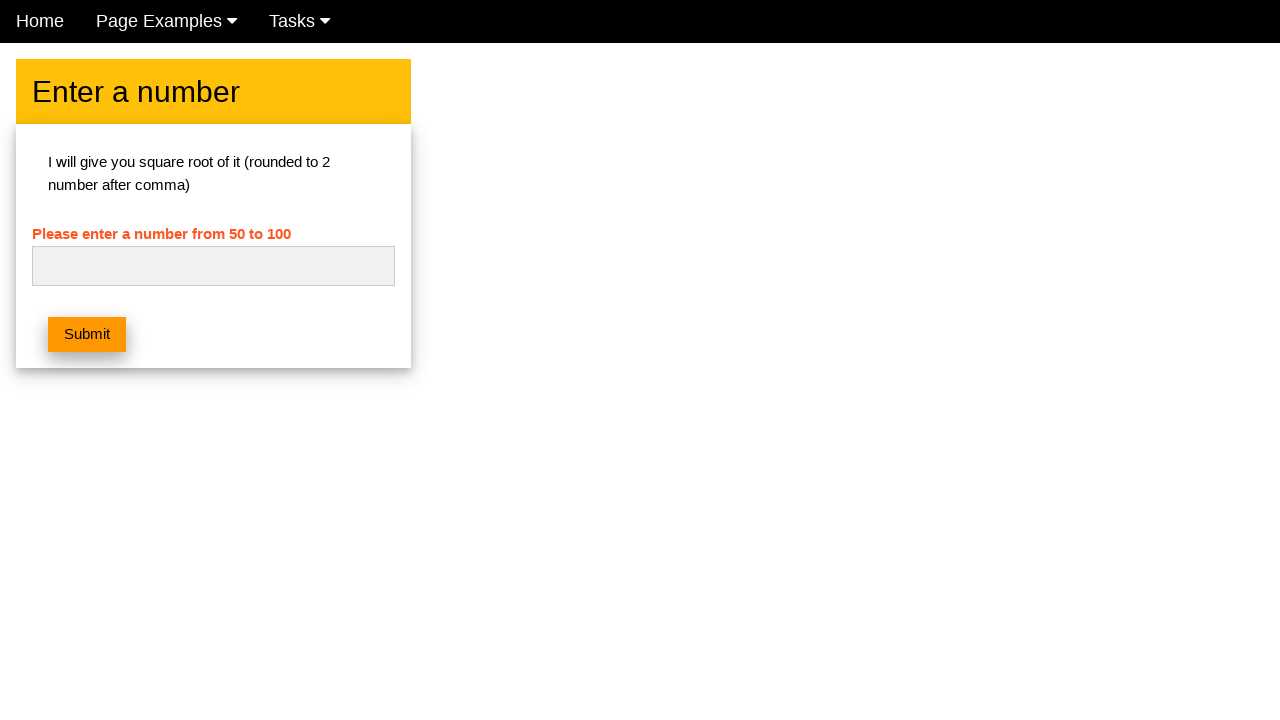

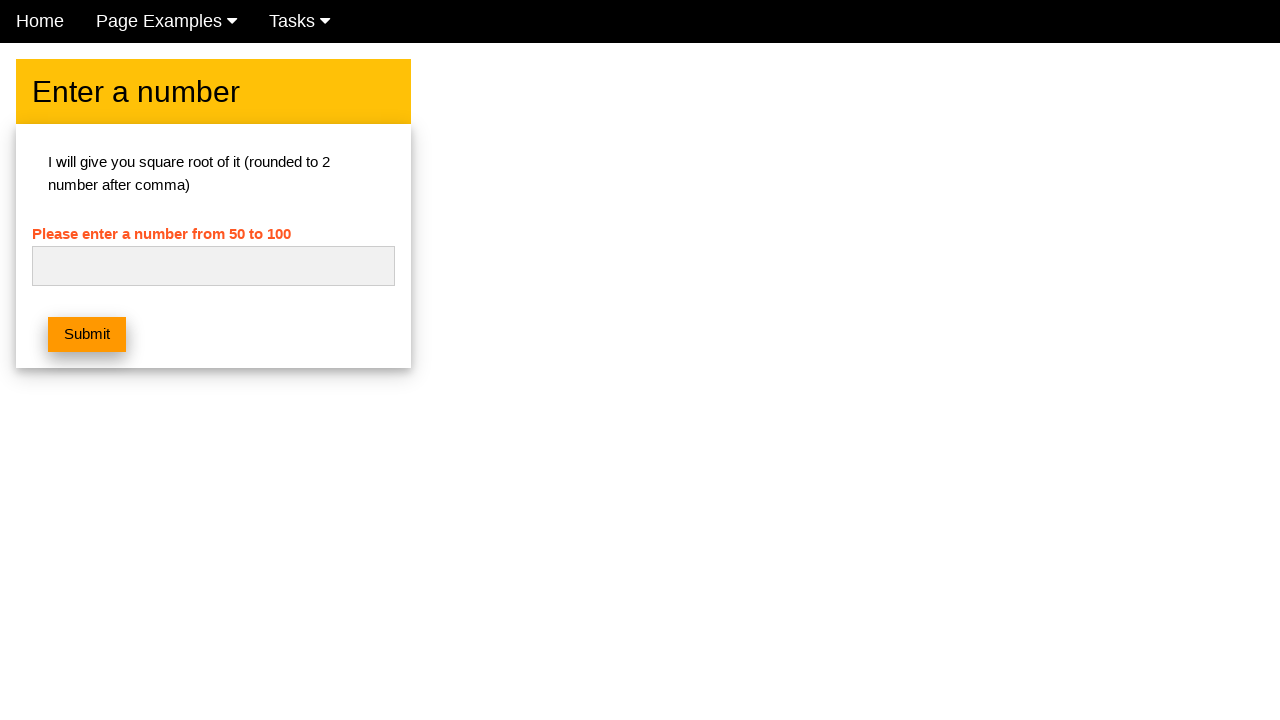